Verifies the company branding logo is displayed on the login page

Starting URL: https://opensource-demo.orangehrmlive.com/web/index.php/auth/login

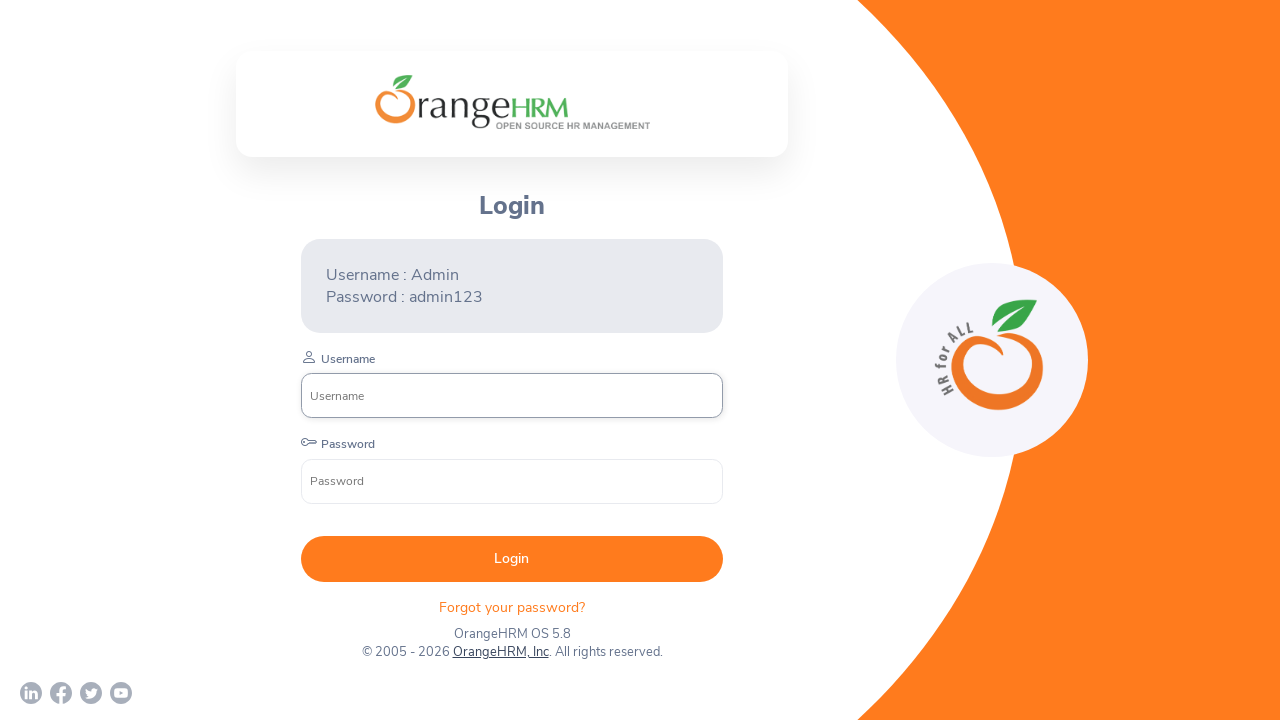

Waited for company branding logo to become visible
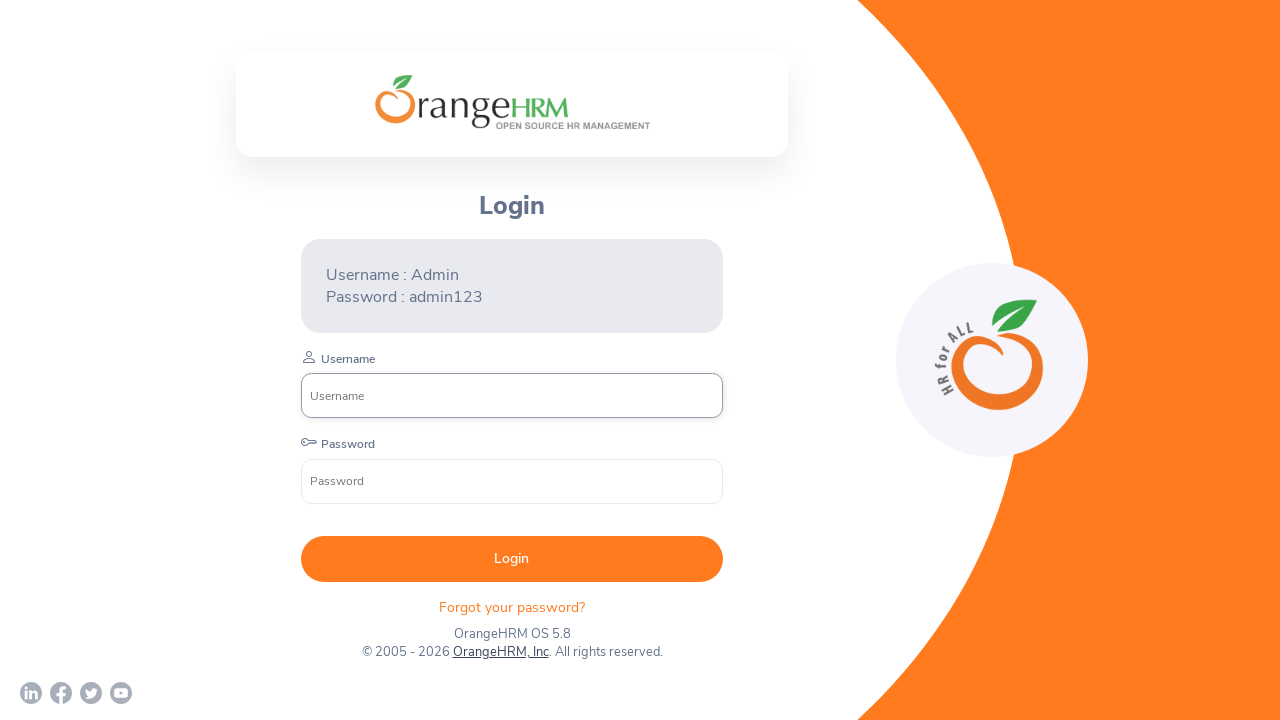

Verified company branding logo is displayed: True
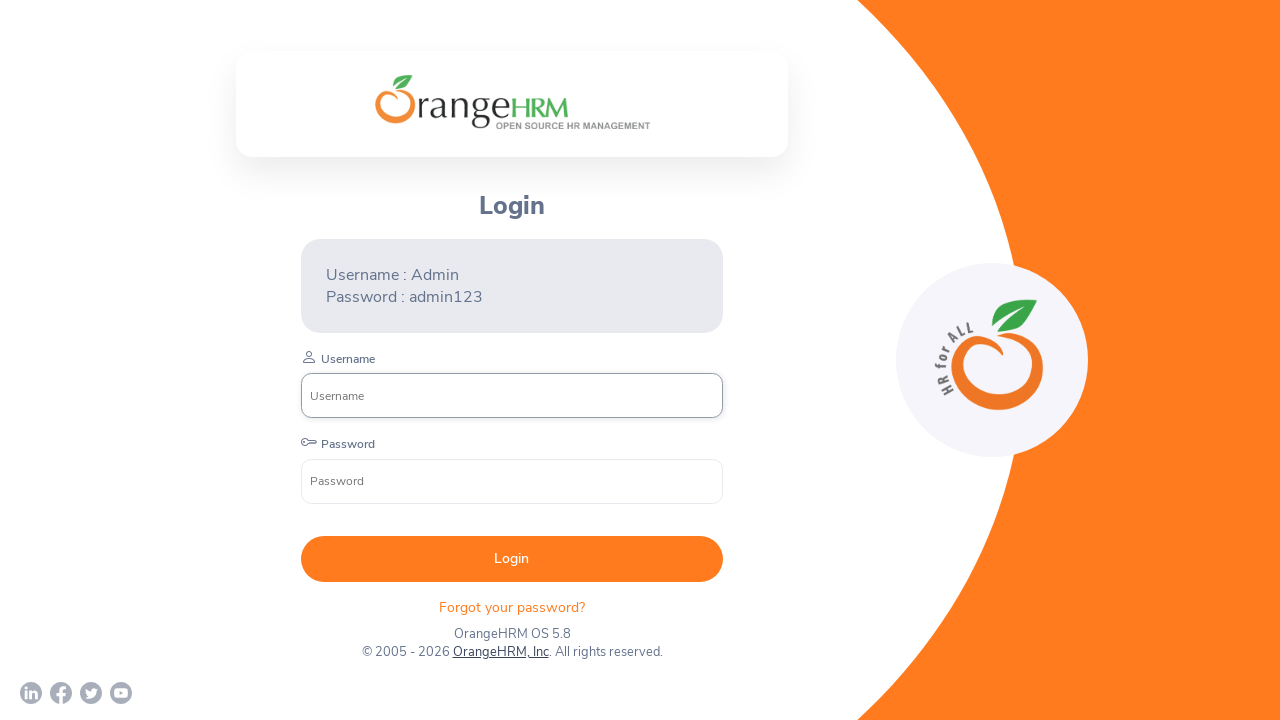

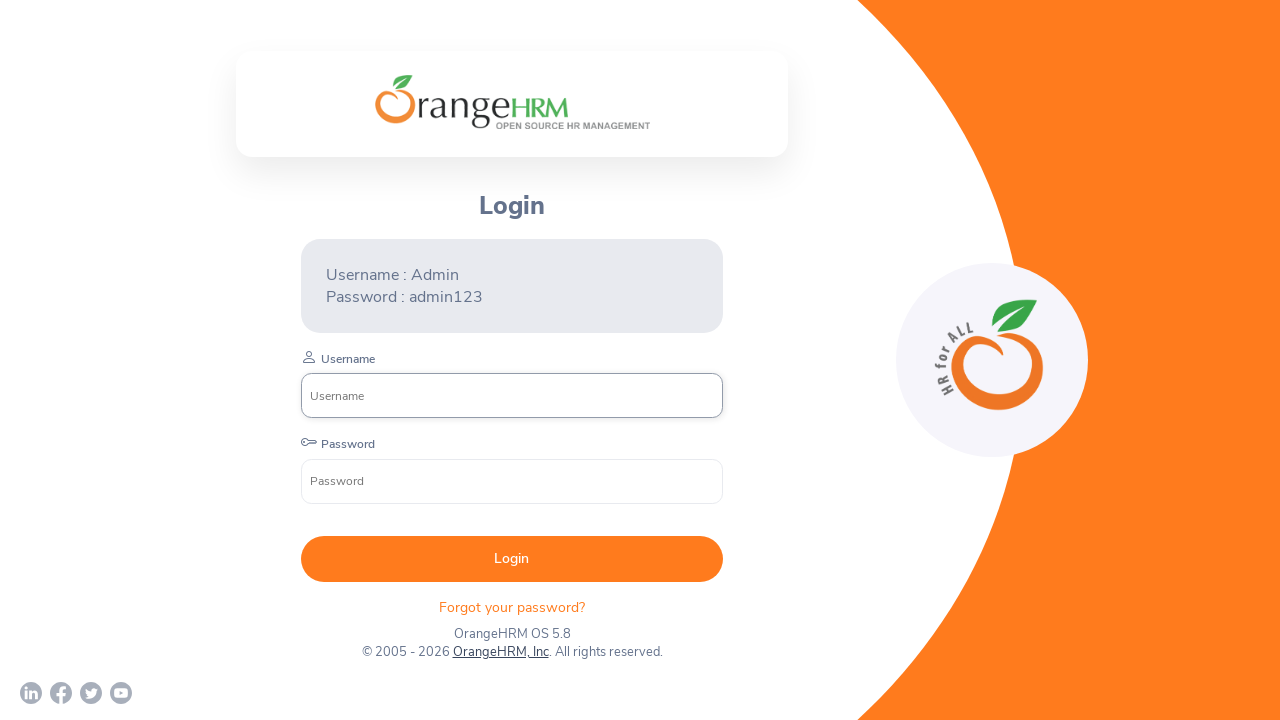